Navigates to Mars news page and waits for the news content list to load and display

Starting URL: https://data-class-mars.s3.amazonaws.com/Mars/index.html

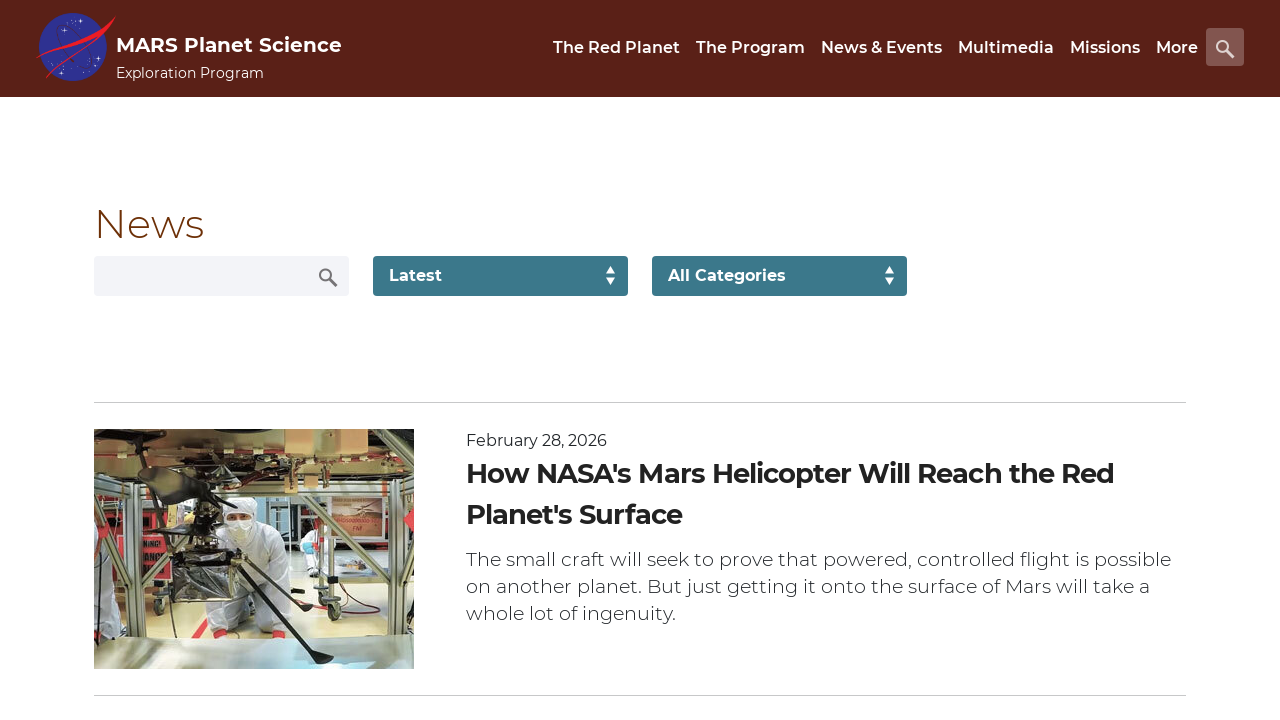

Navigated to Mars news page
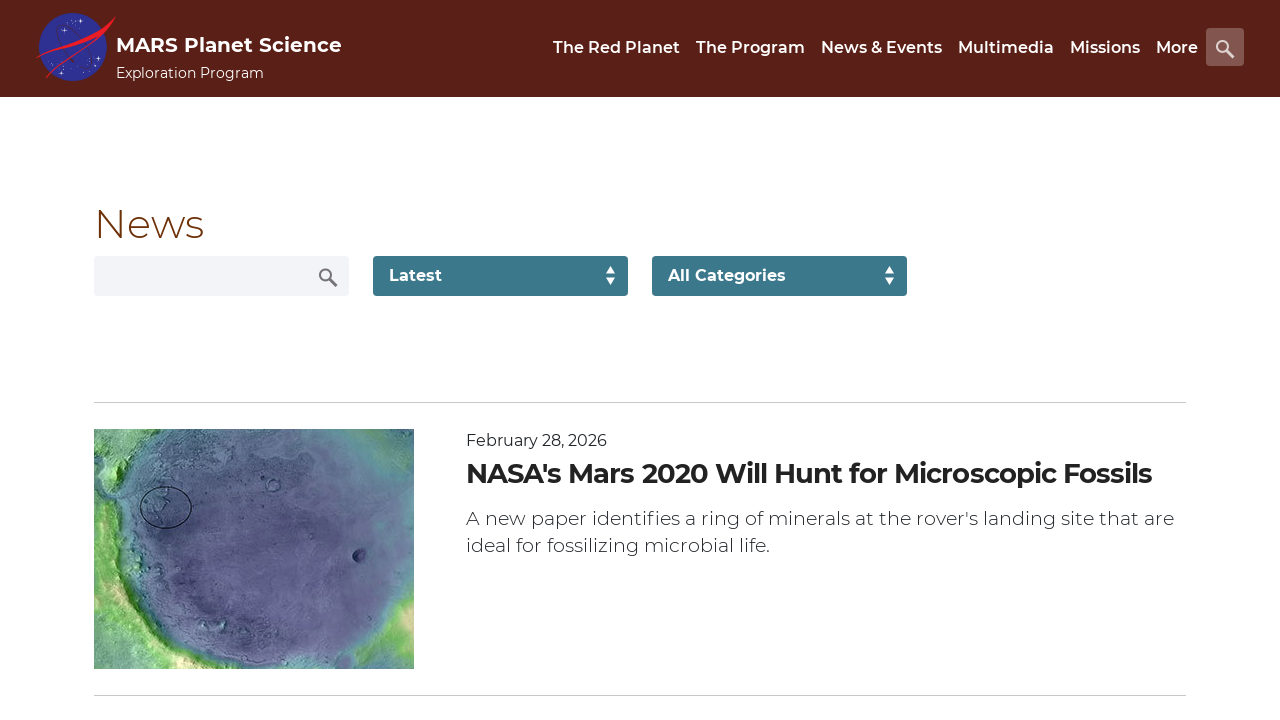

News content list loaded
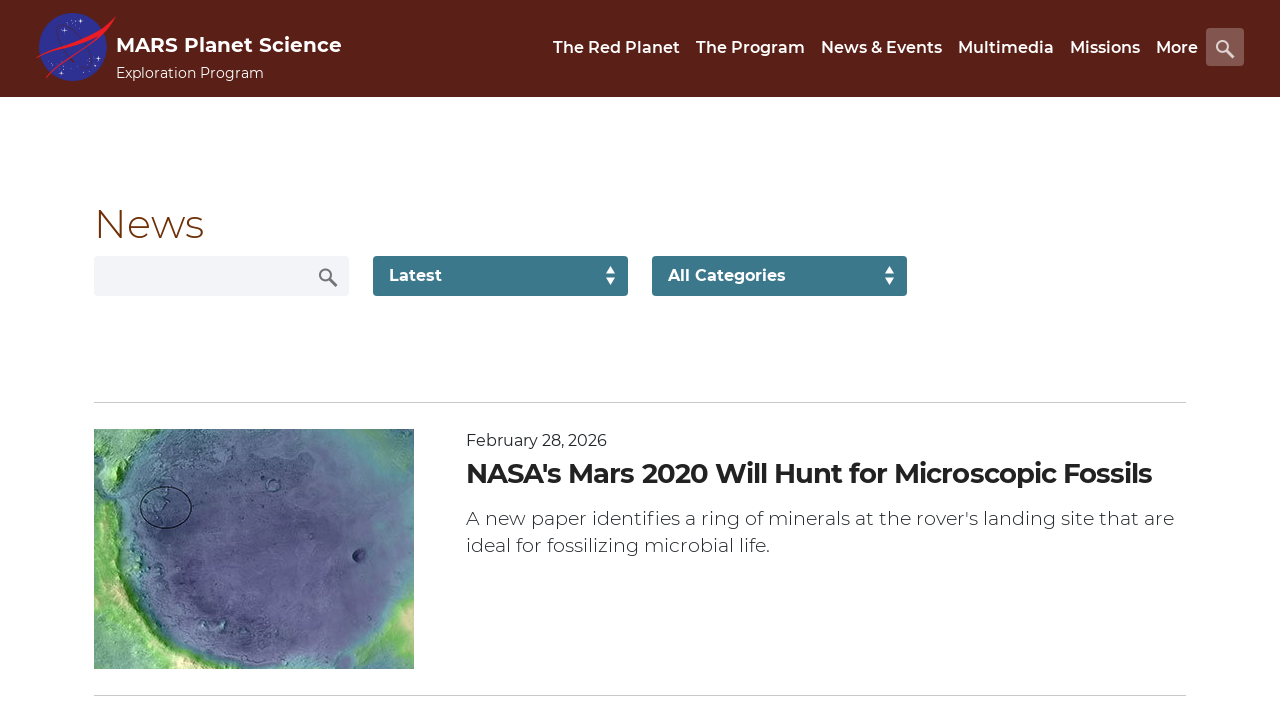

News title element is visible
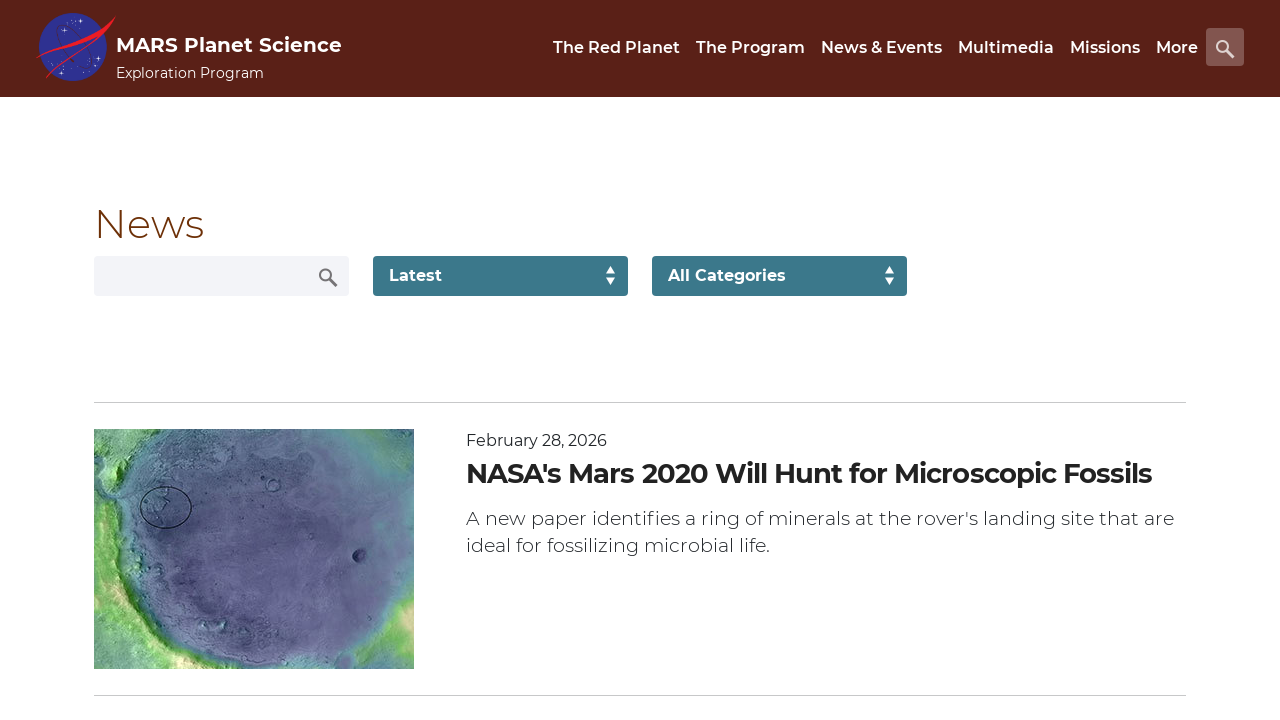

Article teaser body element is visible
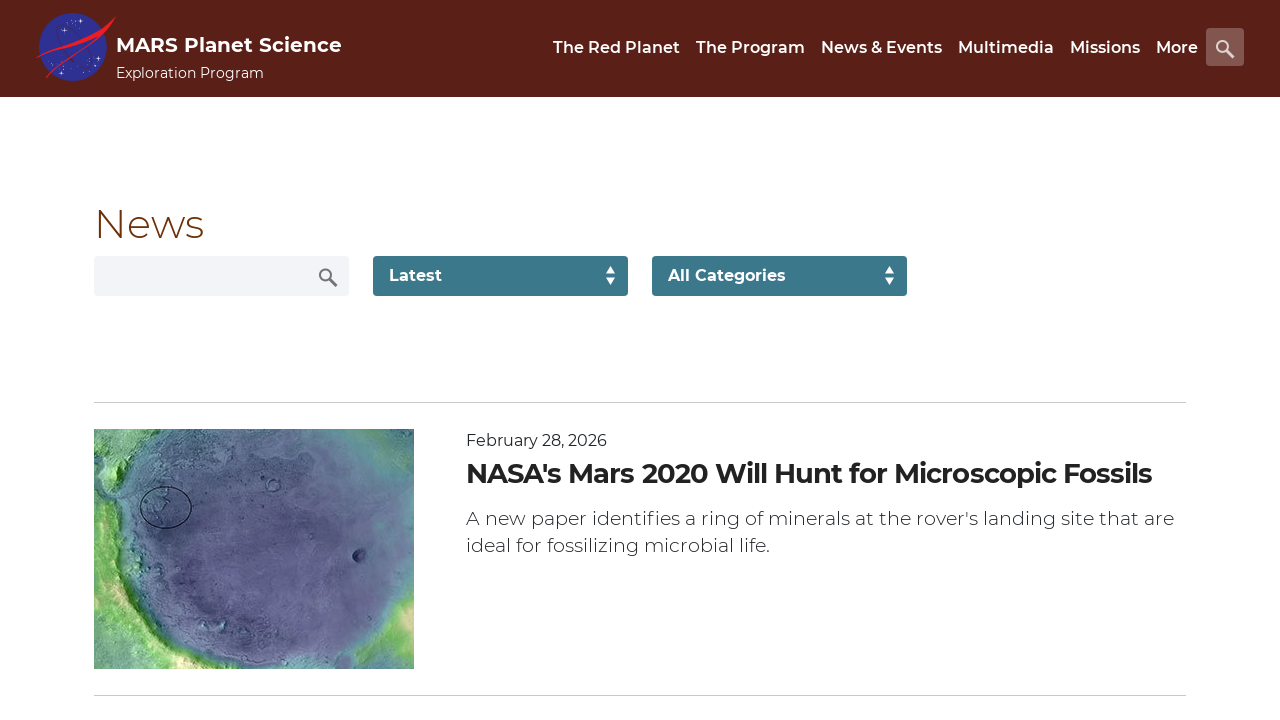

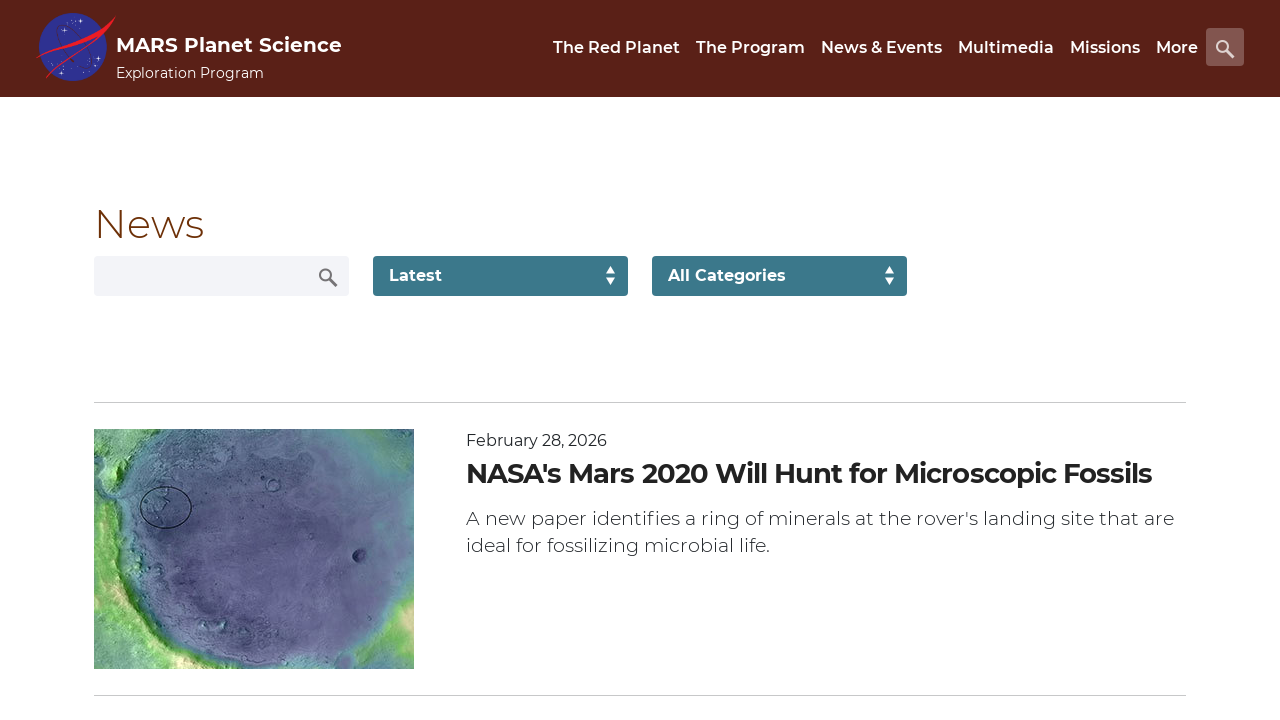